Tests JavaScript prompt alert functionality by clicking a button to trigger a prompt, entering text into the alert, and accepting it.

Starting URL: https://the-internet.herokuapp.com/javascript_alerts

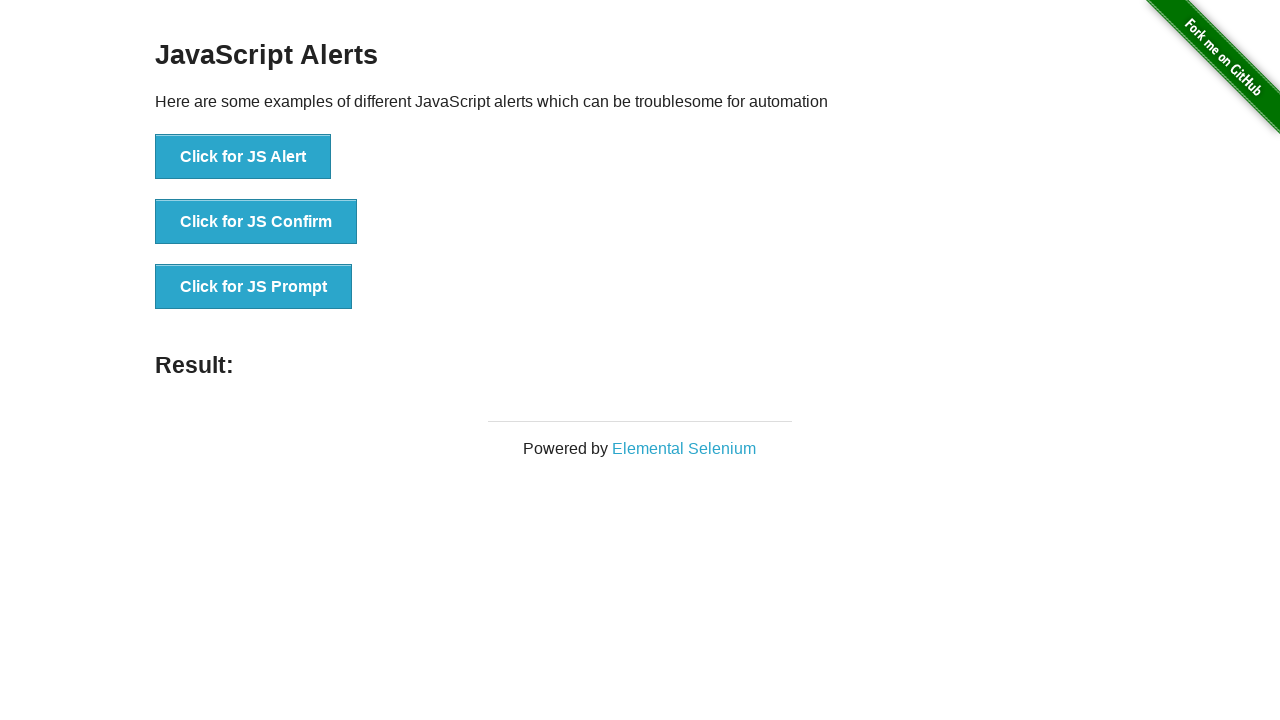

Clicked 'Click for JS Prompt' button to trigger JavaScript prompt alert at (254, 287) on xpath=//button[text()='Click for JS Prompt']
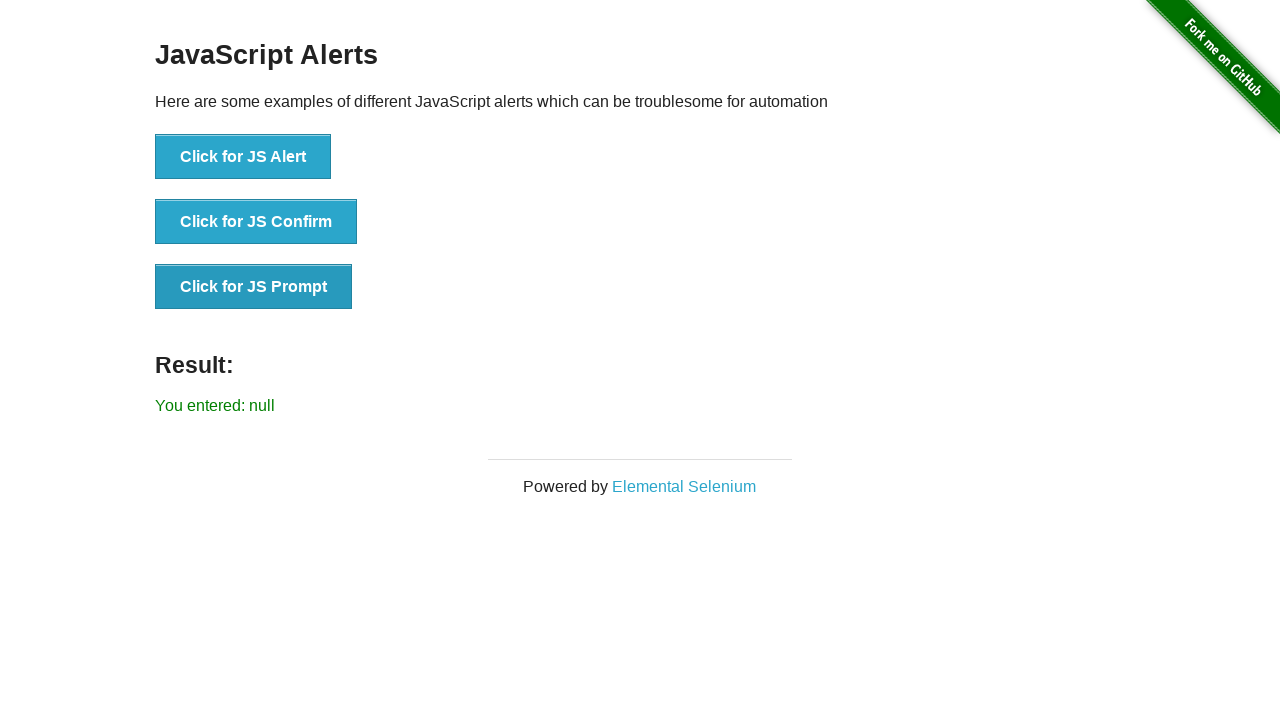

Defined dialog handler function to accept prompt with text 'Welcome to alert demo'
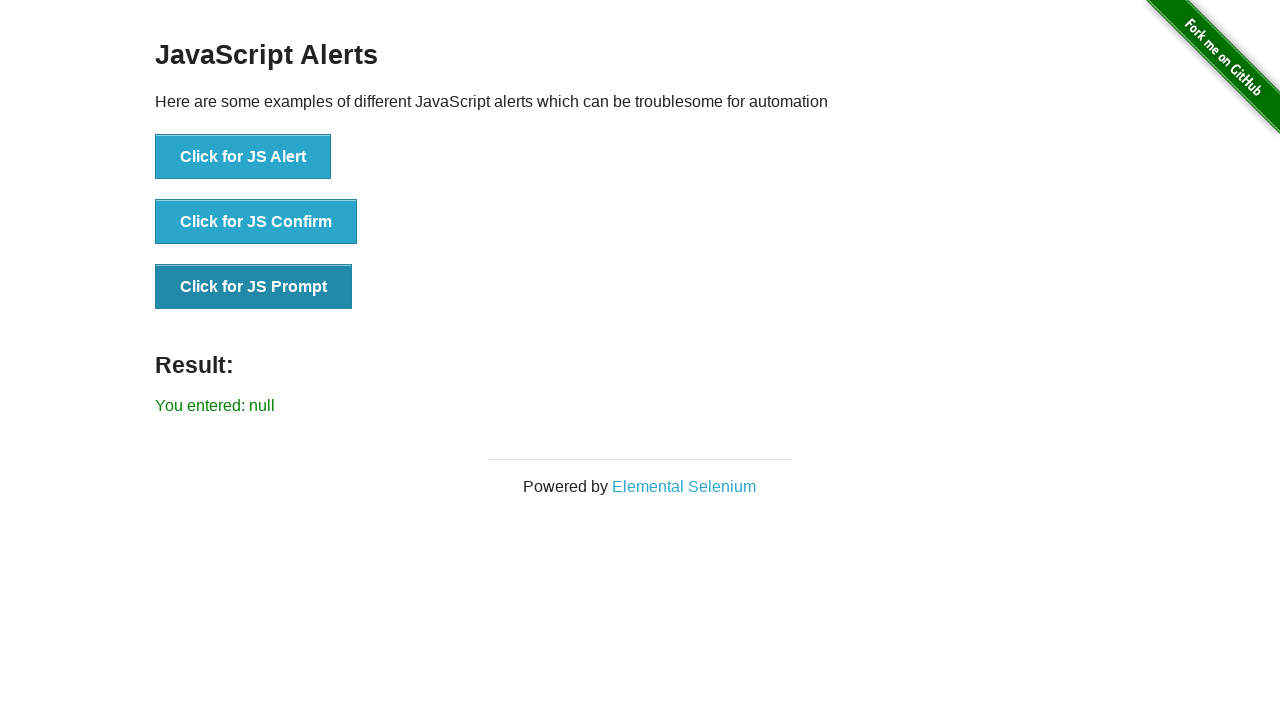

Registered dialog event handler
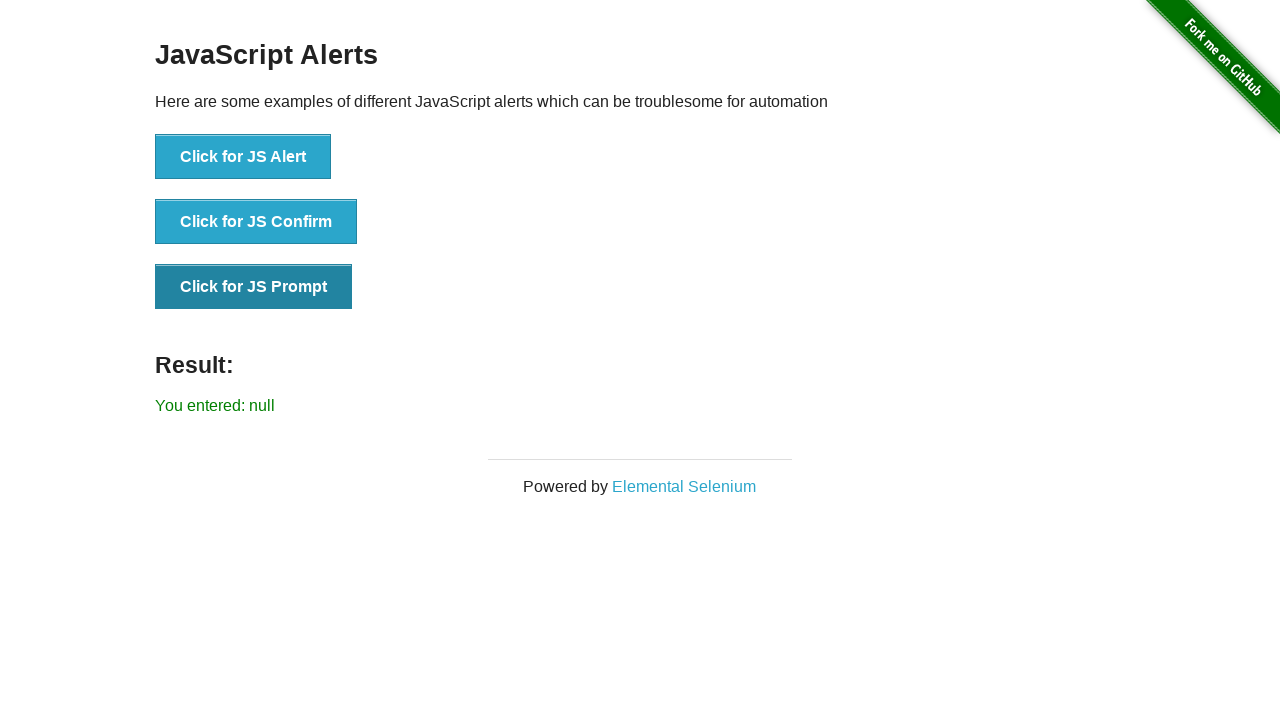

Clicked 'Click for JS Prompt' button again to trigger the prompt alert at (254, 287) on xpath=//button[text()='Click for JS Prompt']
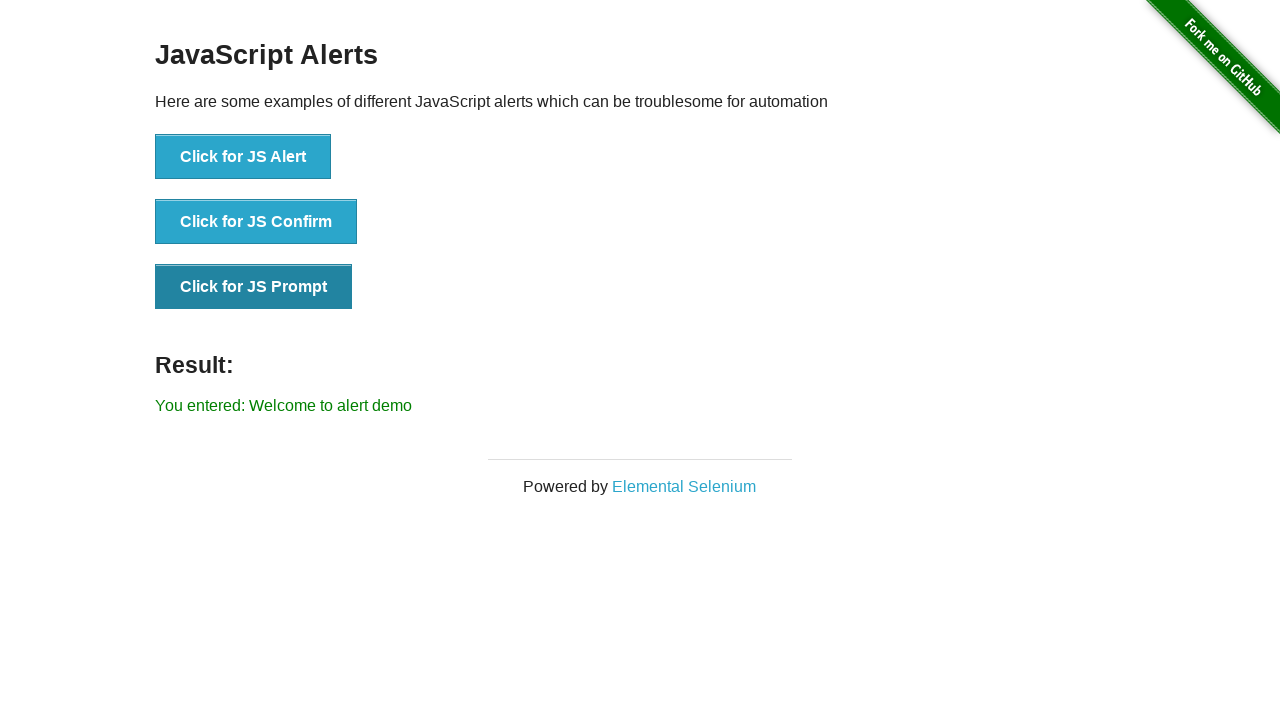

Waited for result element to appear on page
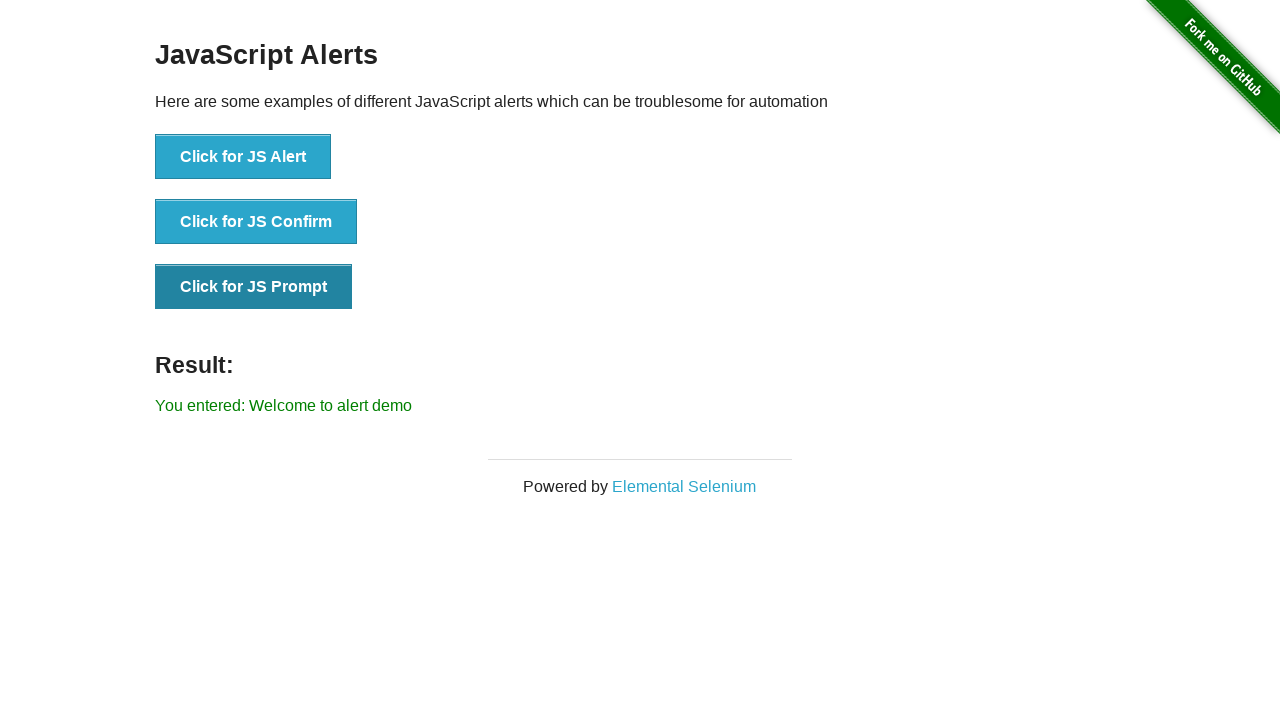

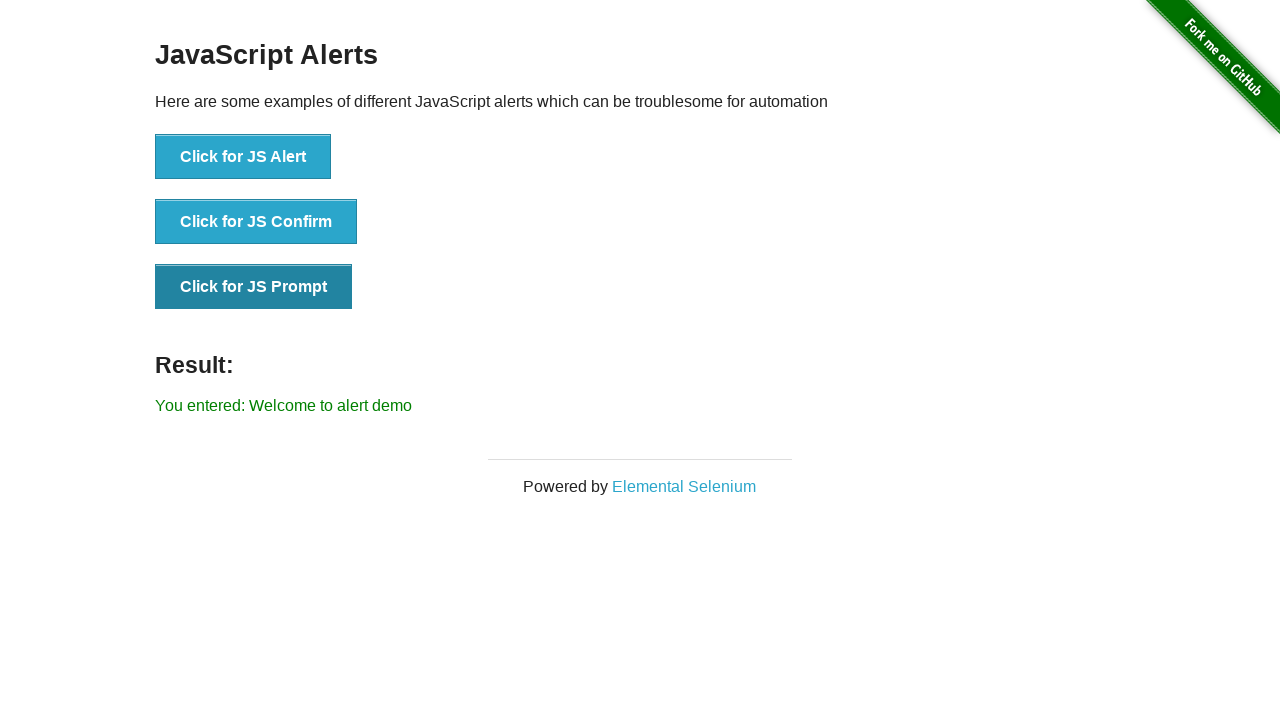